Tests the practice form page by clicking on the Sports hobby checkbox, handling potential click interception by clicking the label instead if needed.

Starting URL: https://demoqa.com/automation-practice-form

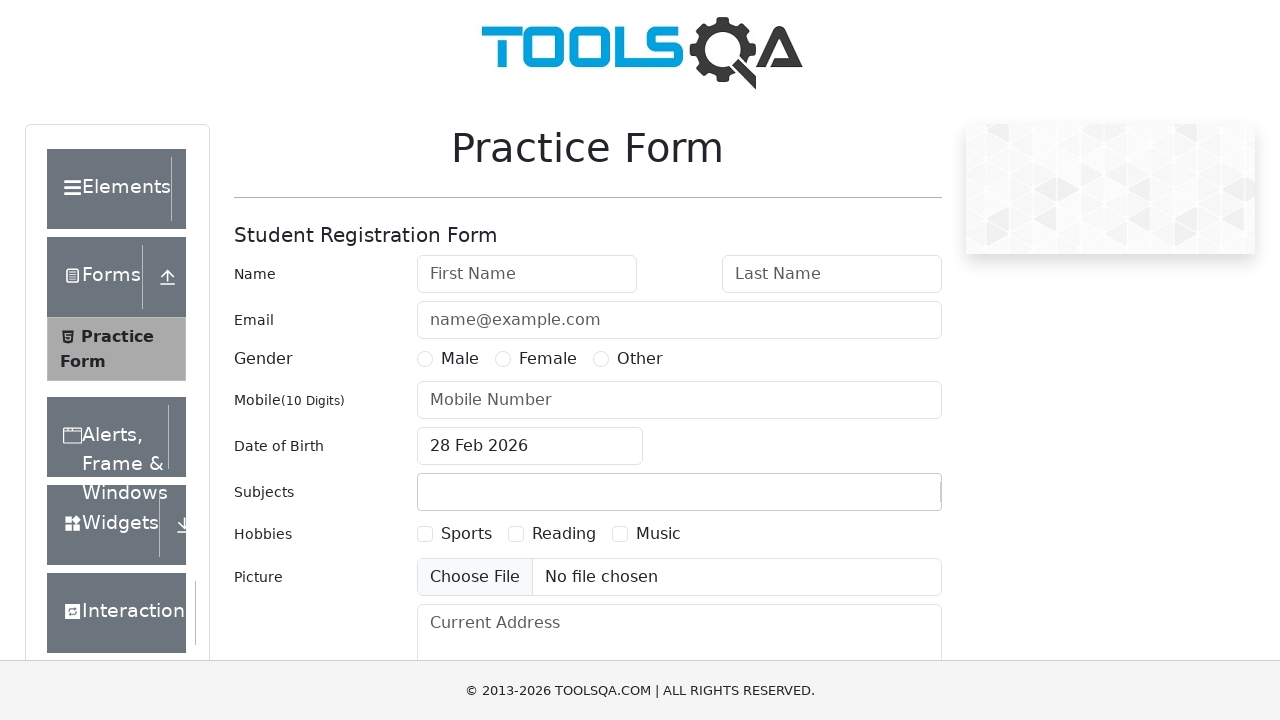

Clicked on Sports hobby checkbox label at (466, 534) on label[for='hobbies-checkbox-1']
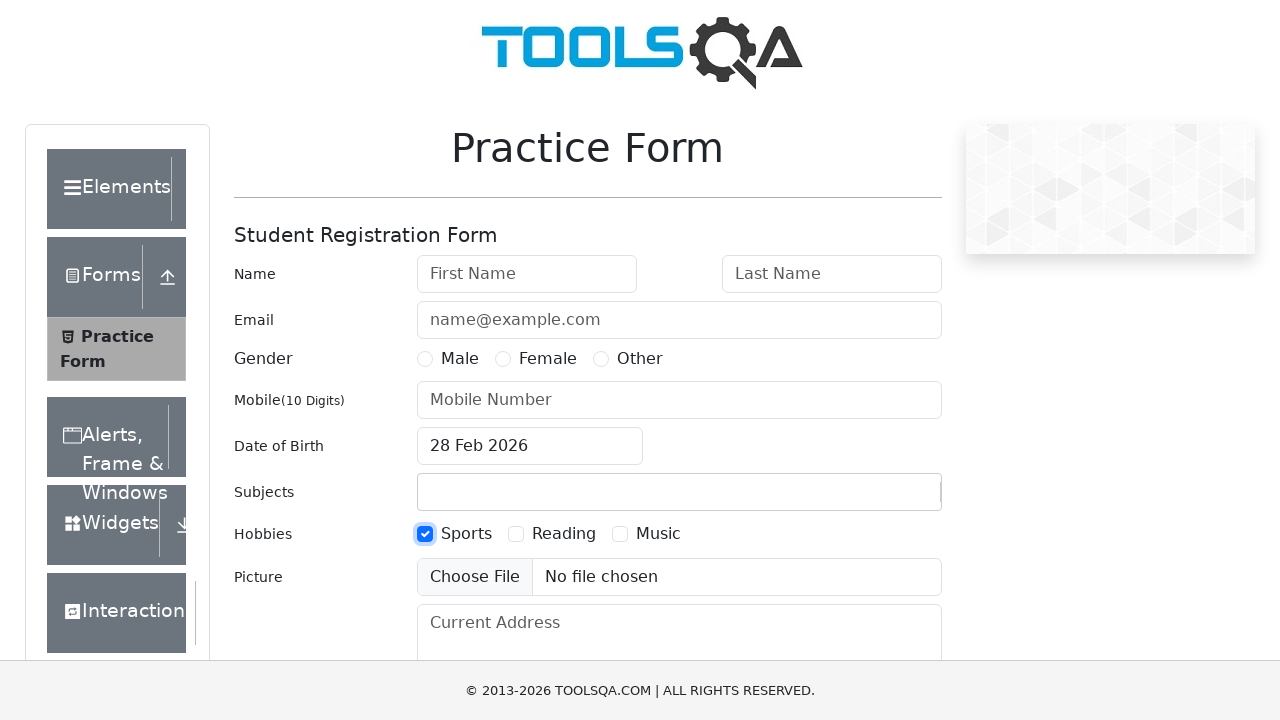

Verified Sports hobby checkbox is selected
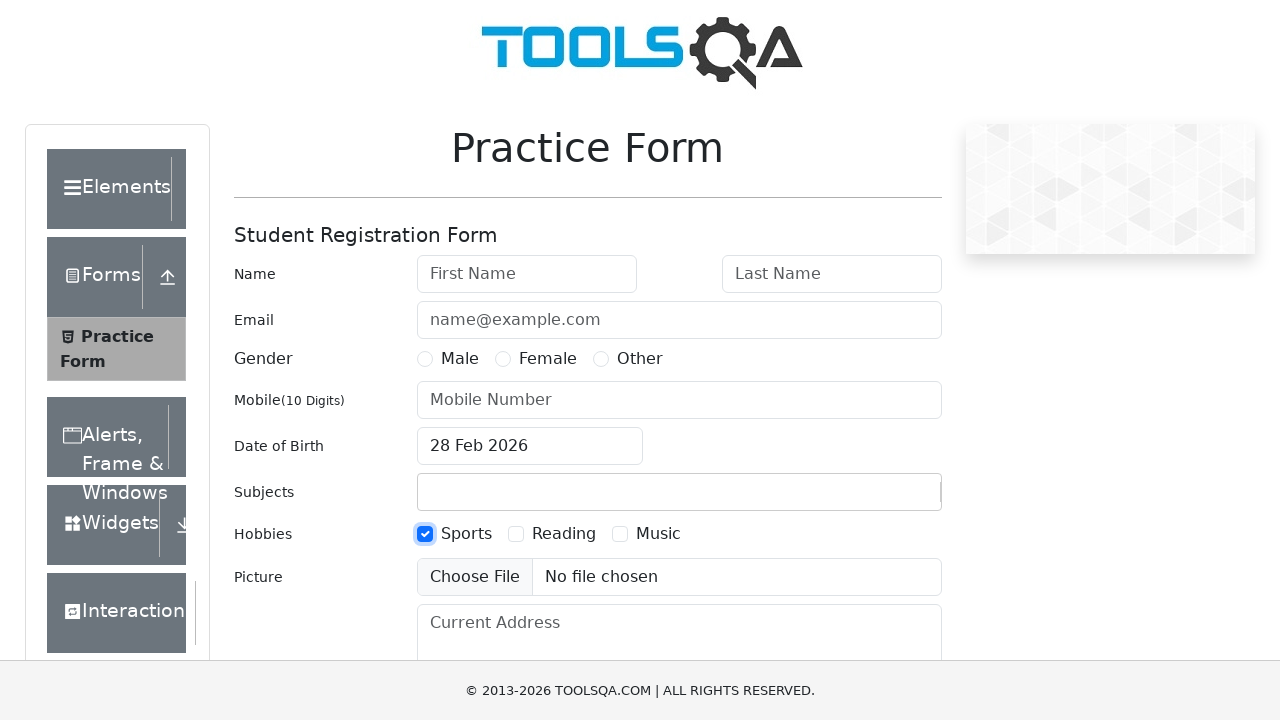

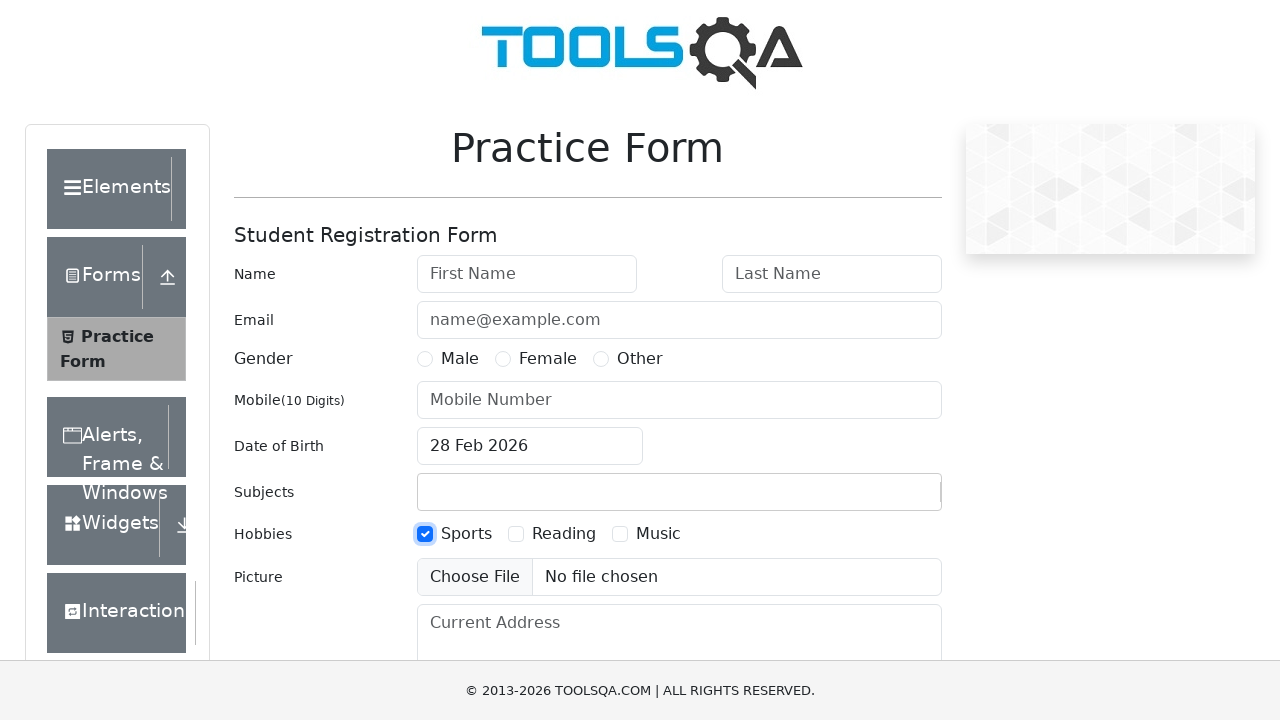